Tests select menu widget by navigating to the Select Menu section

Starting URL: https://demoqa.com

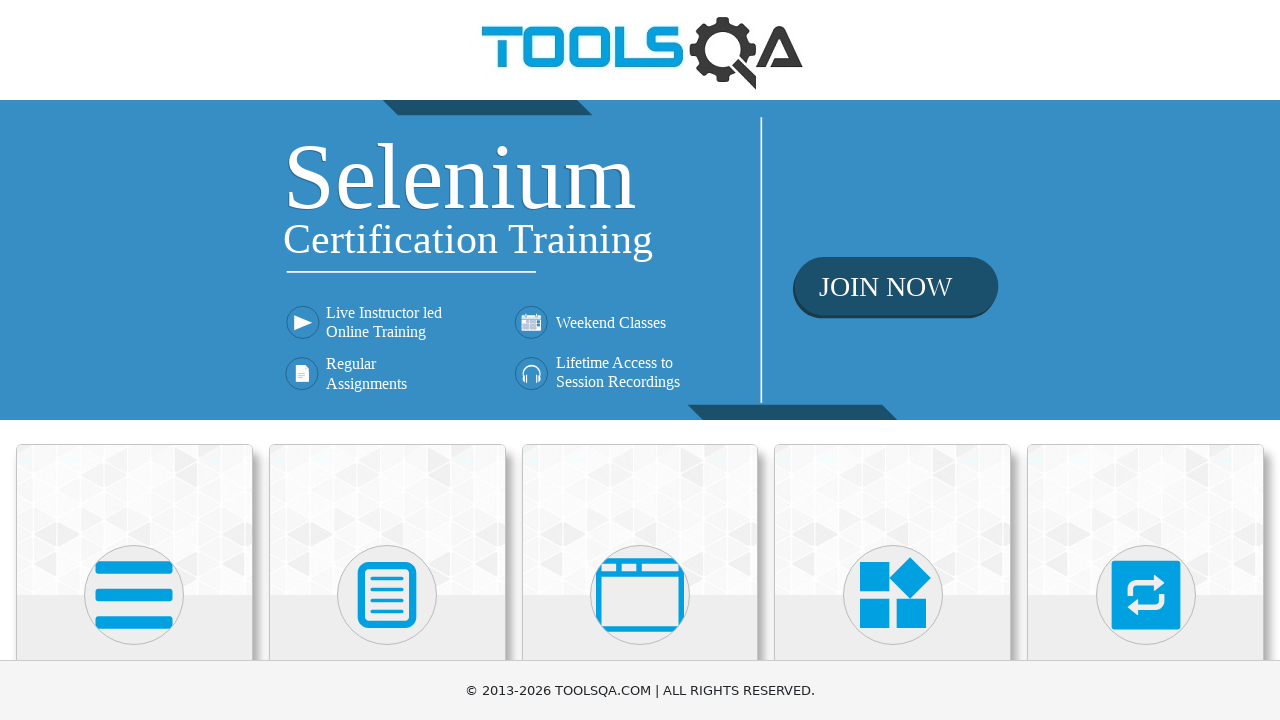

Clicked on Widgets category at (893, 360) on xpath=//h5[contains(text(),'Widgets')]
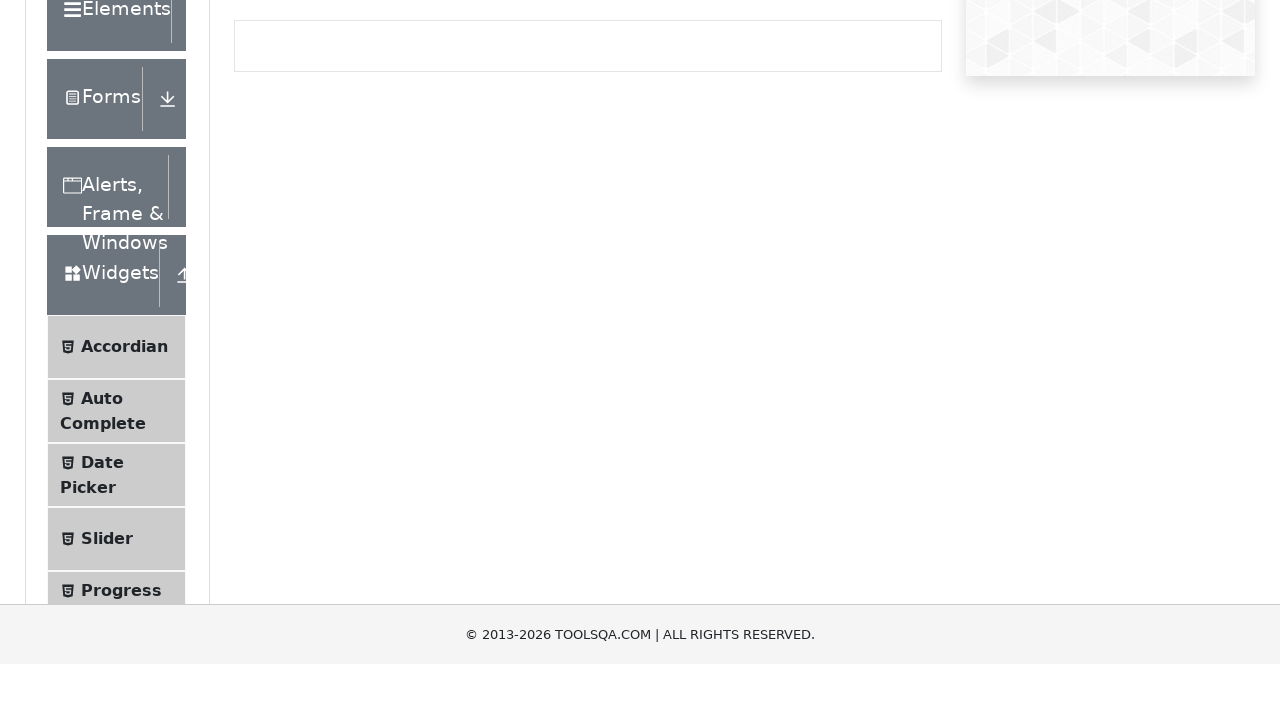

Clicked on Select Menu menu item at (109, 374) on xpath=//span[@class='text' and contains(text(),'Select Menu')]
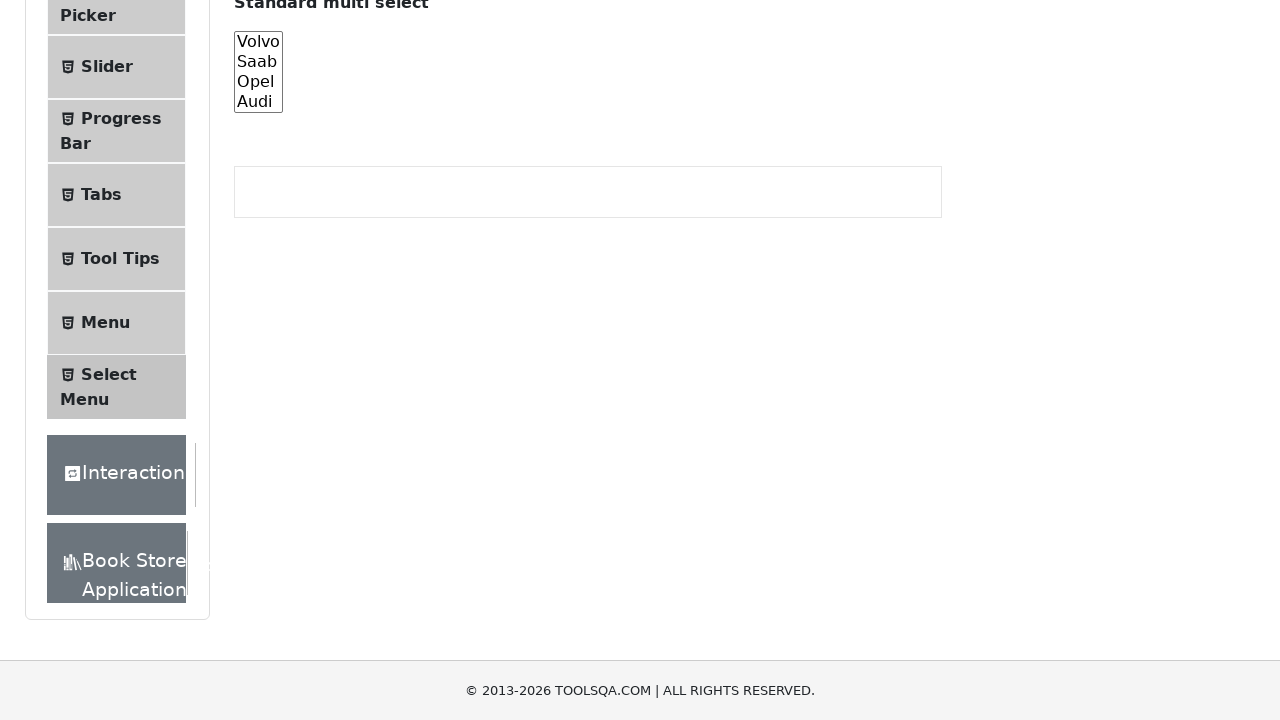

Select menu container loaded successfully
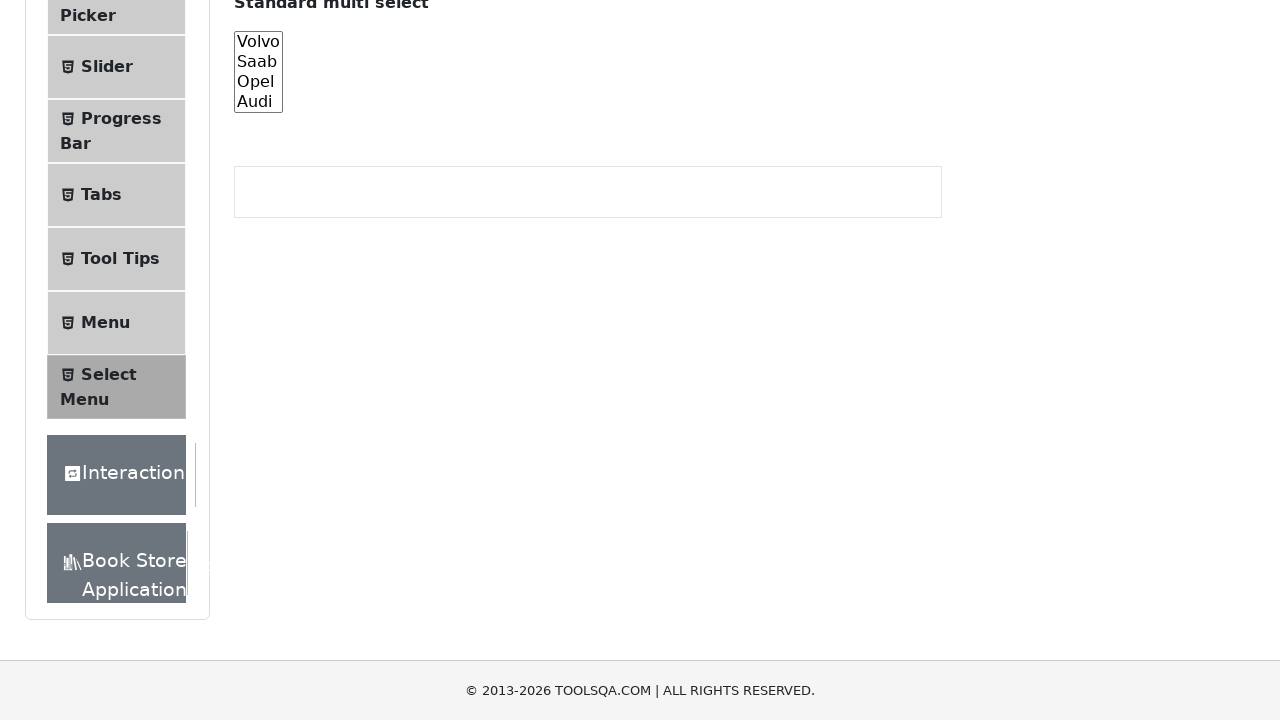

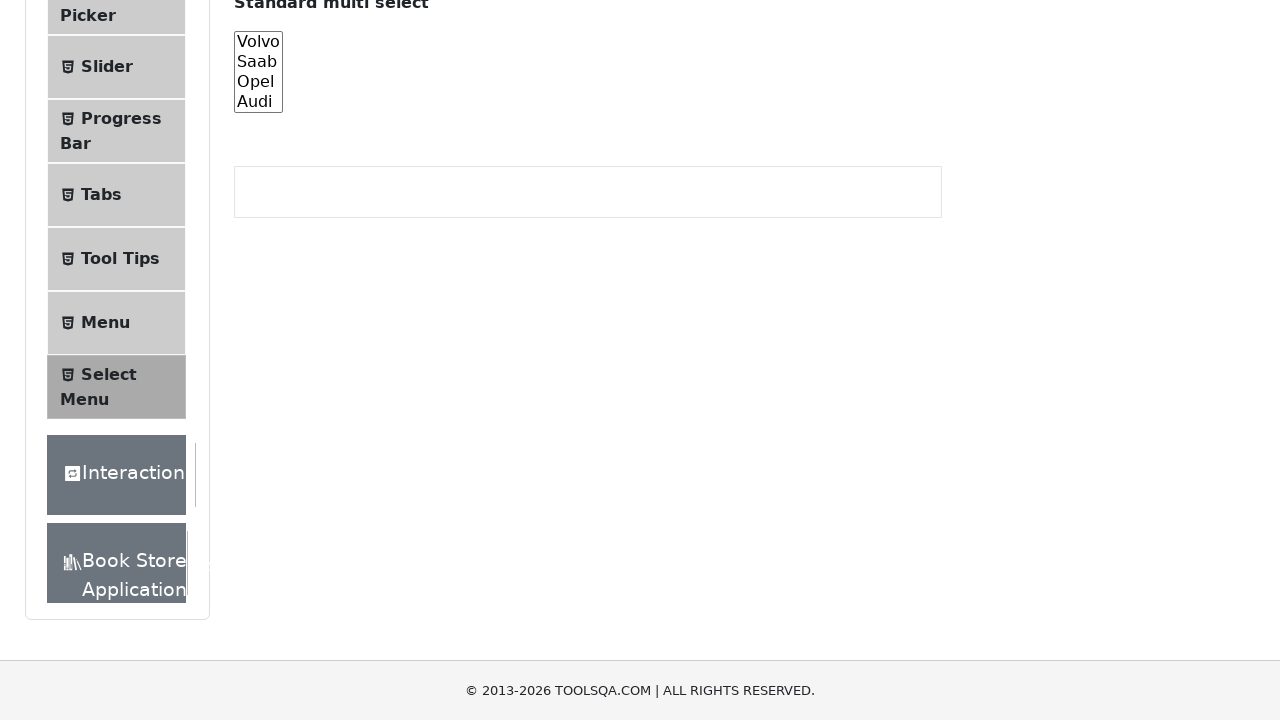